Tests alert and confirm dialog handling by triggering alerts with user input and accepting/dismissing them

Starting URL: https://rahulshettyacademy.com/AutomationPractice/

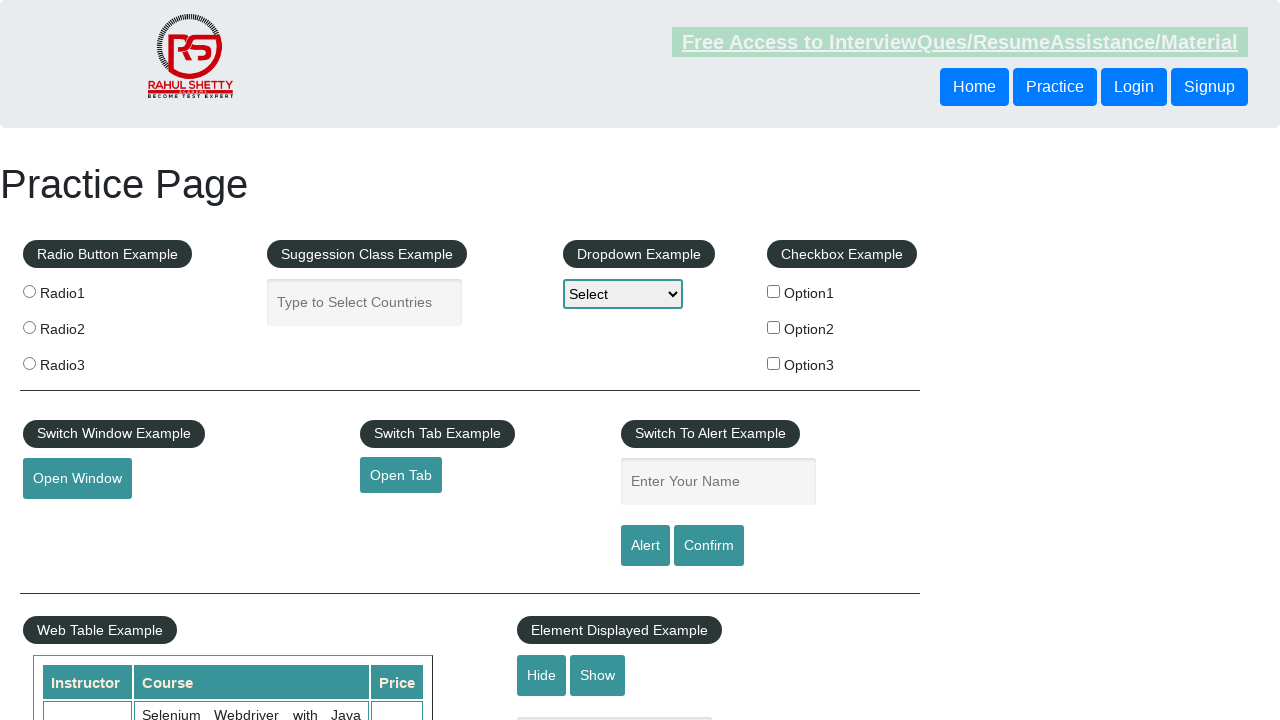

Filled name field with 'Rajamegam' on #name
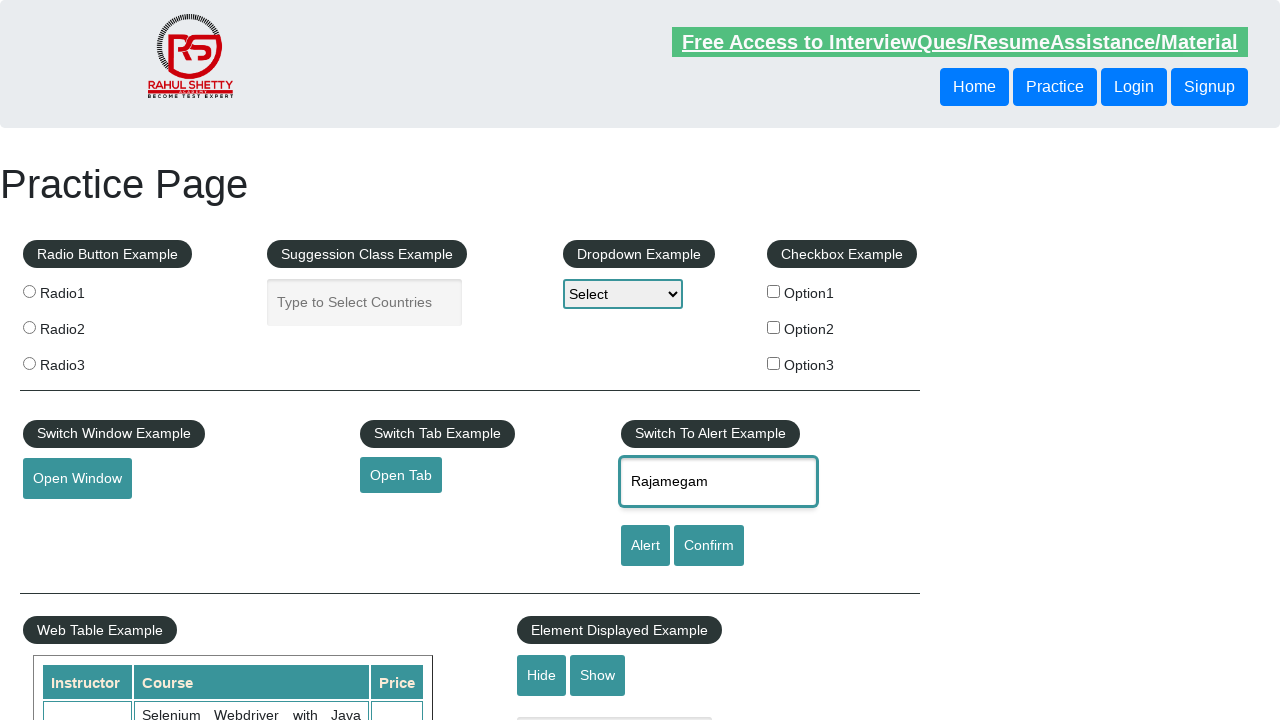

Clicked alert button to trigger alert dialog at (645, 546) on #alertbtn
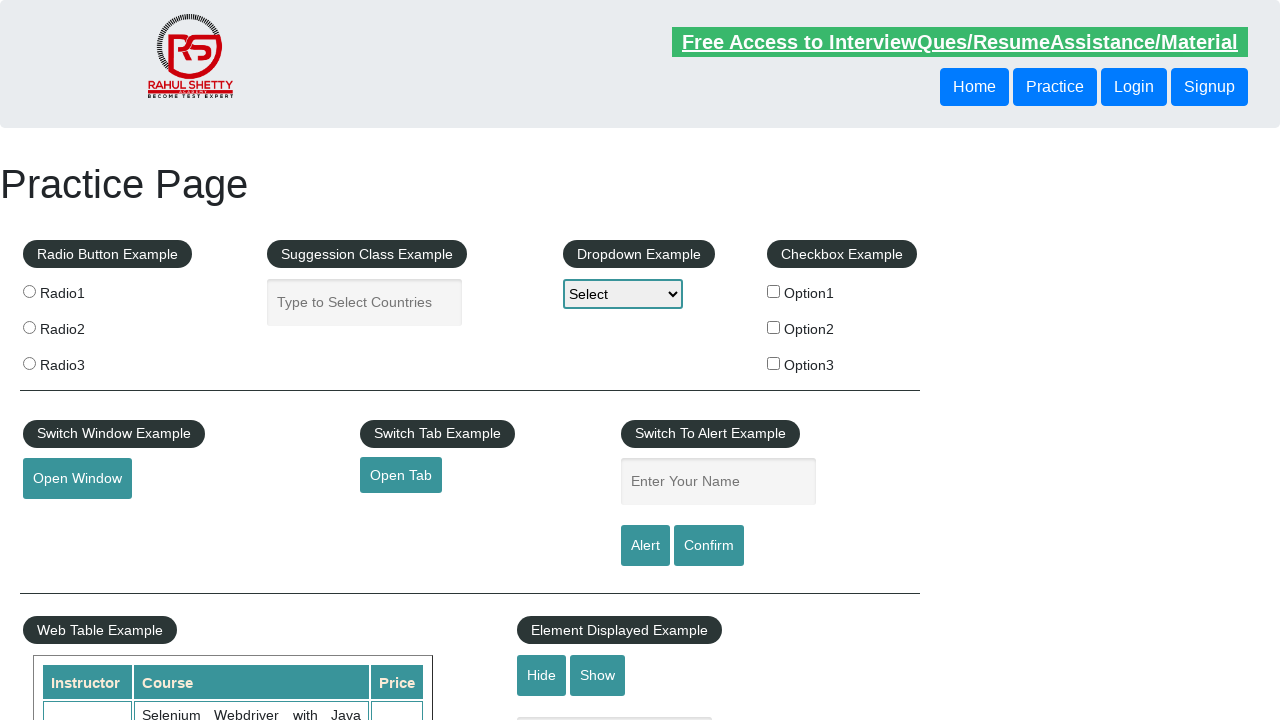

Set up listener to accept alert dialog
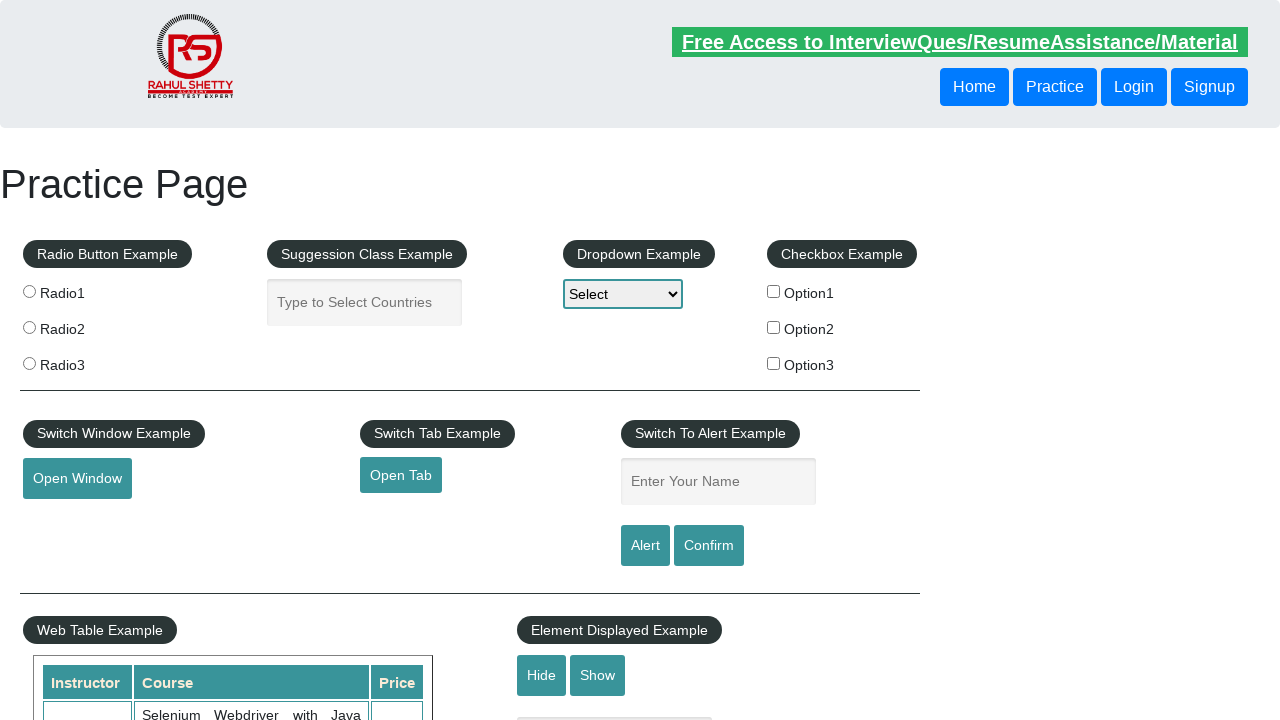

Filled name field with 'G' on #name
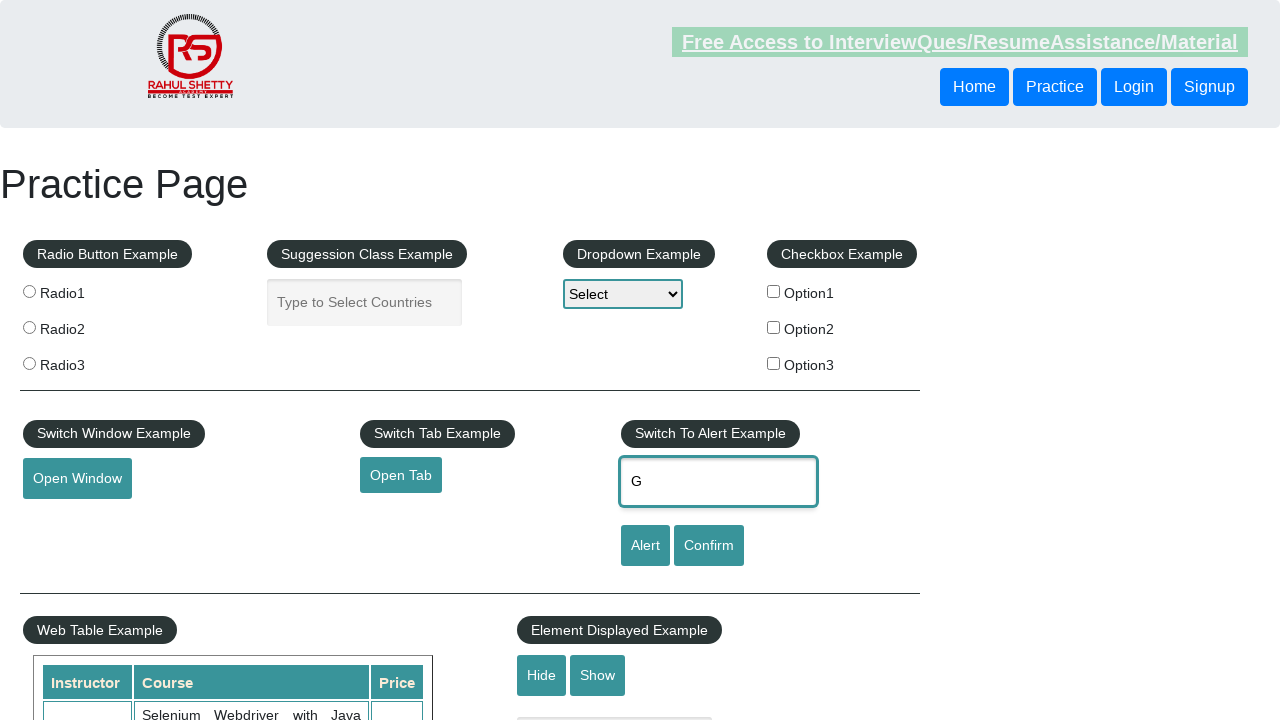

Set up listener to dismiss confirm dialog
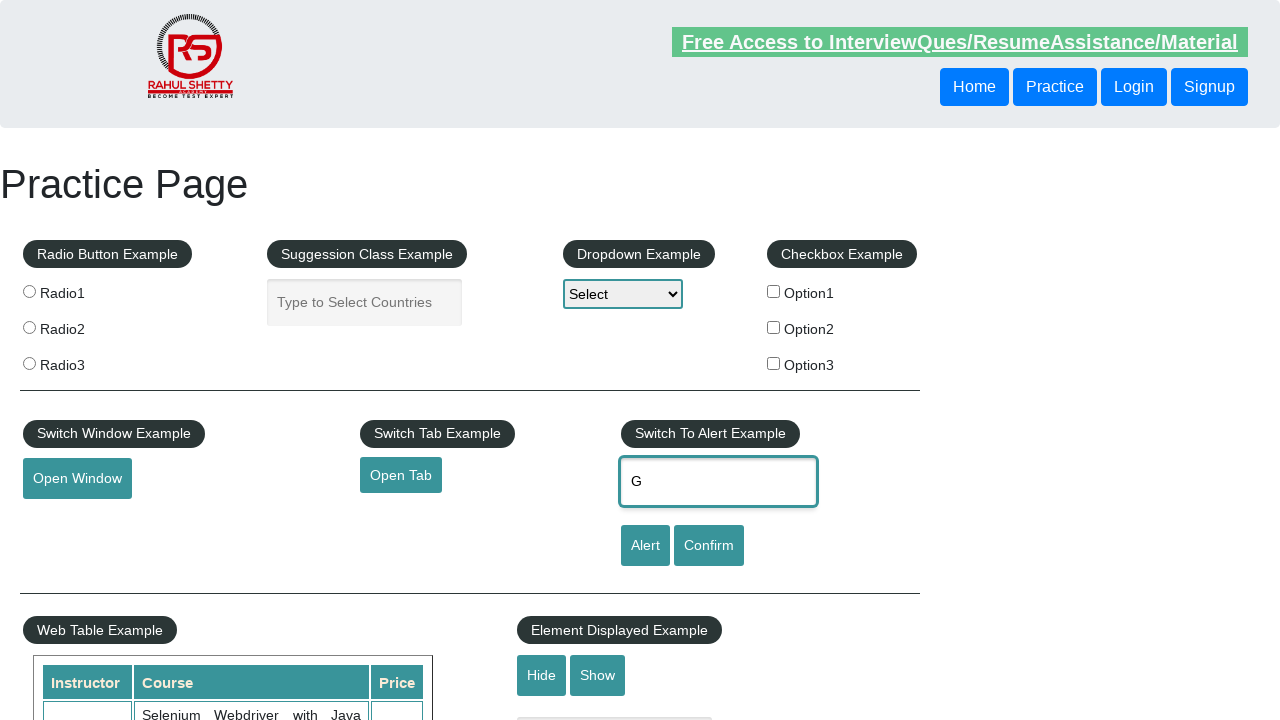

Clicked confirm button to trigger confirm dialog at (709, 546) on #confirmbtn
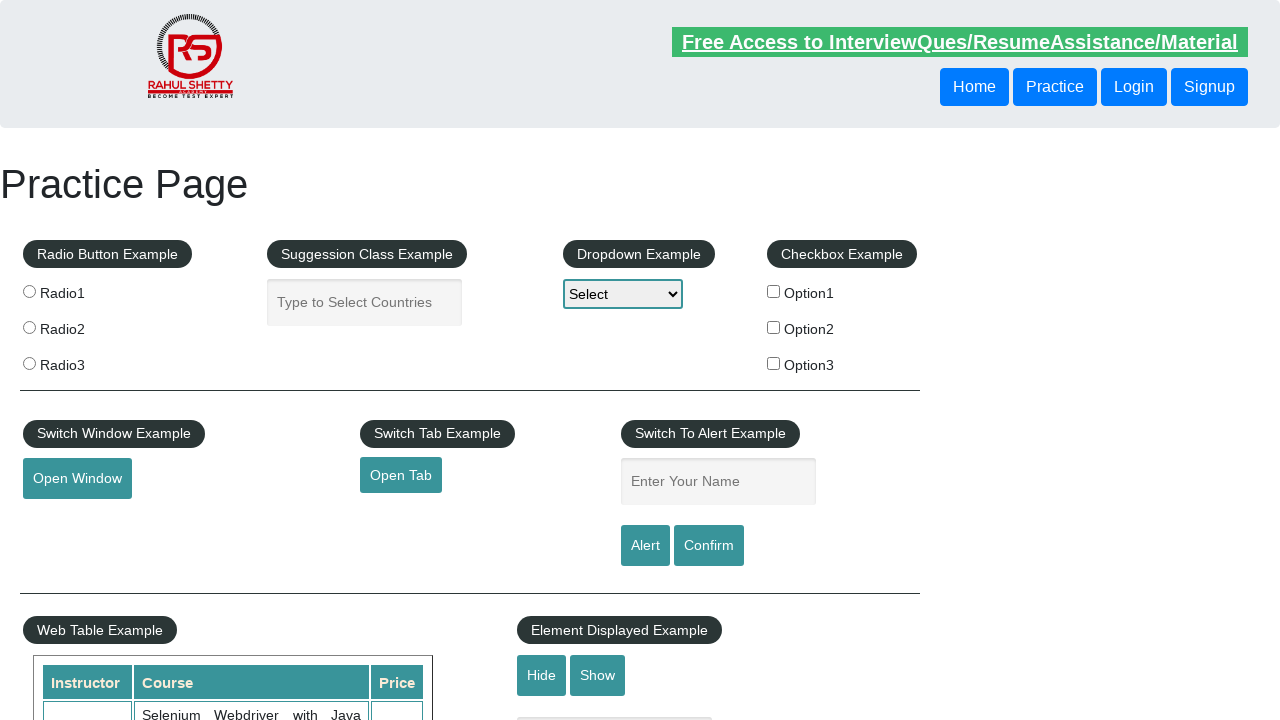

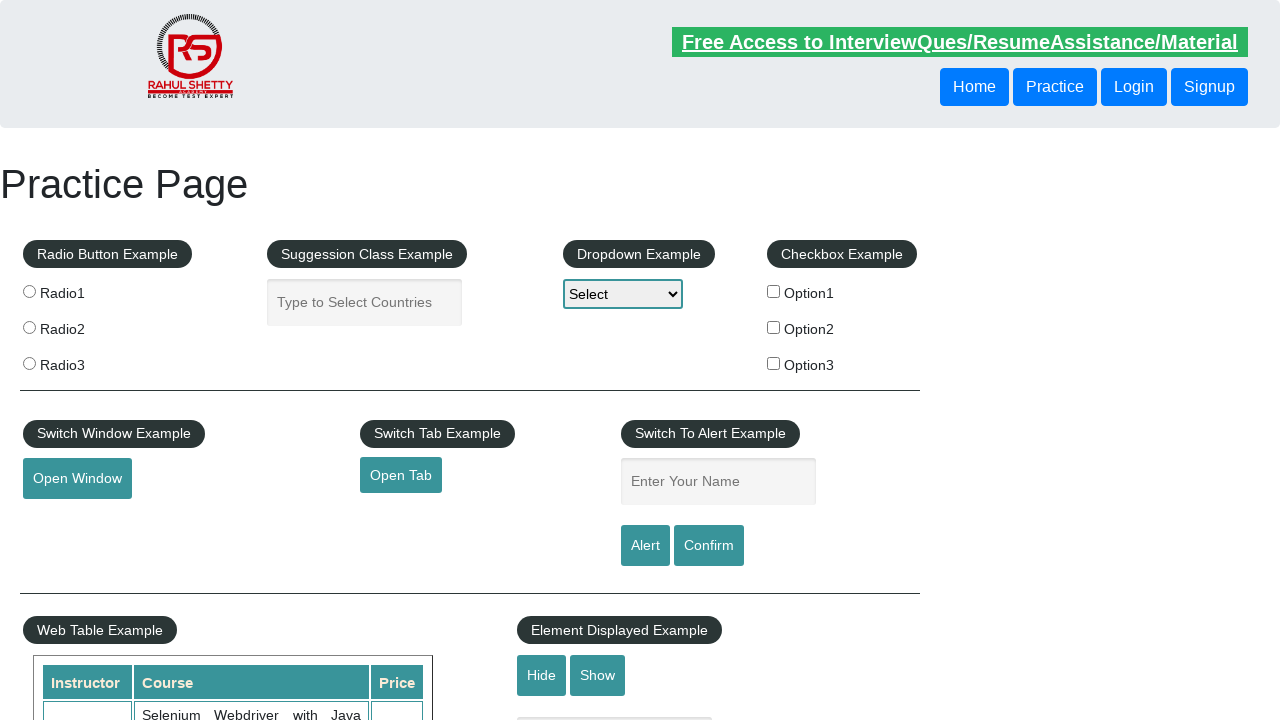